Navigates to the Rahul Shetty Academy Selenium Practice offers page and retrieves the page title

Starting URL: https://rahulshettyacademy.com/seleniumPractise/#/offers

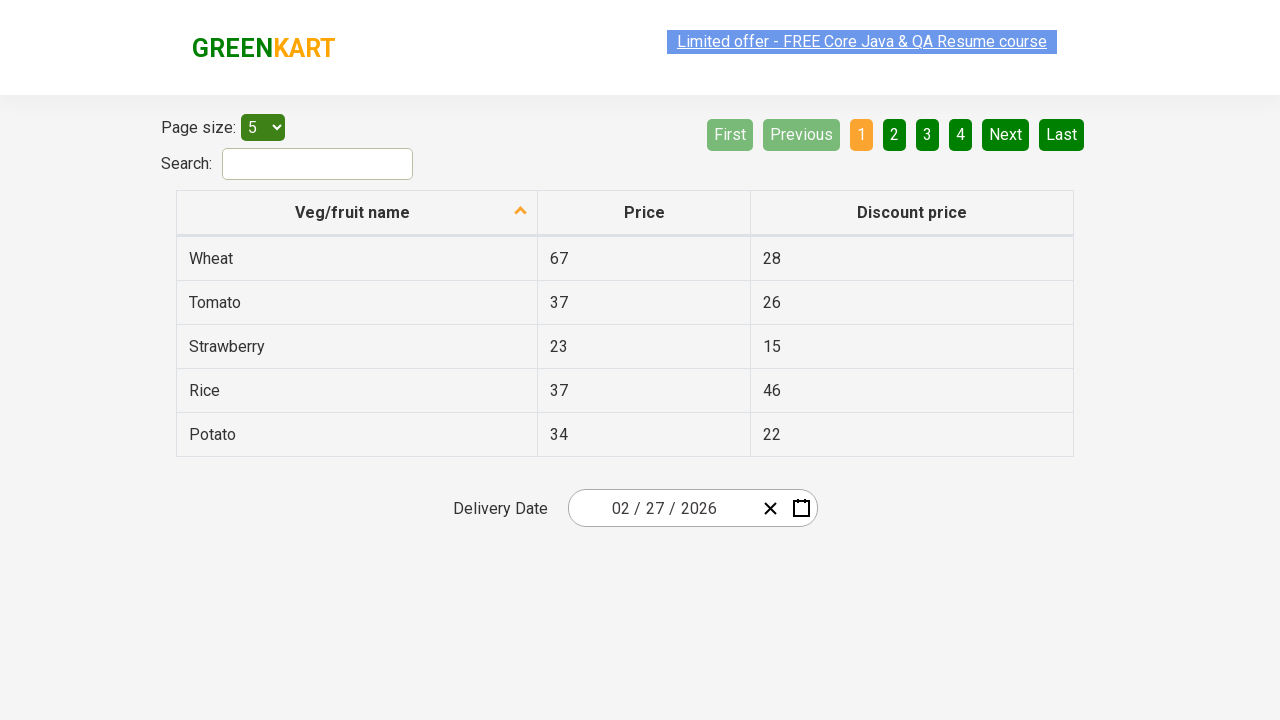

Waited for page to load (domcontentloaded state)
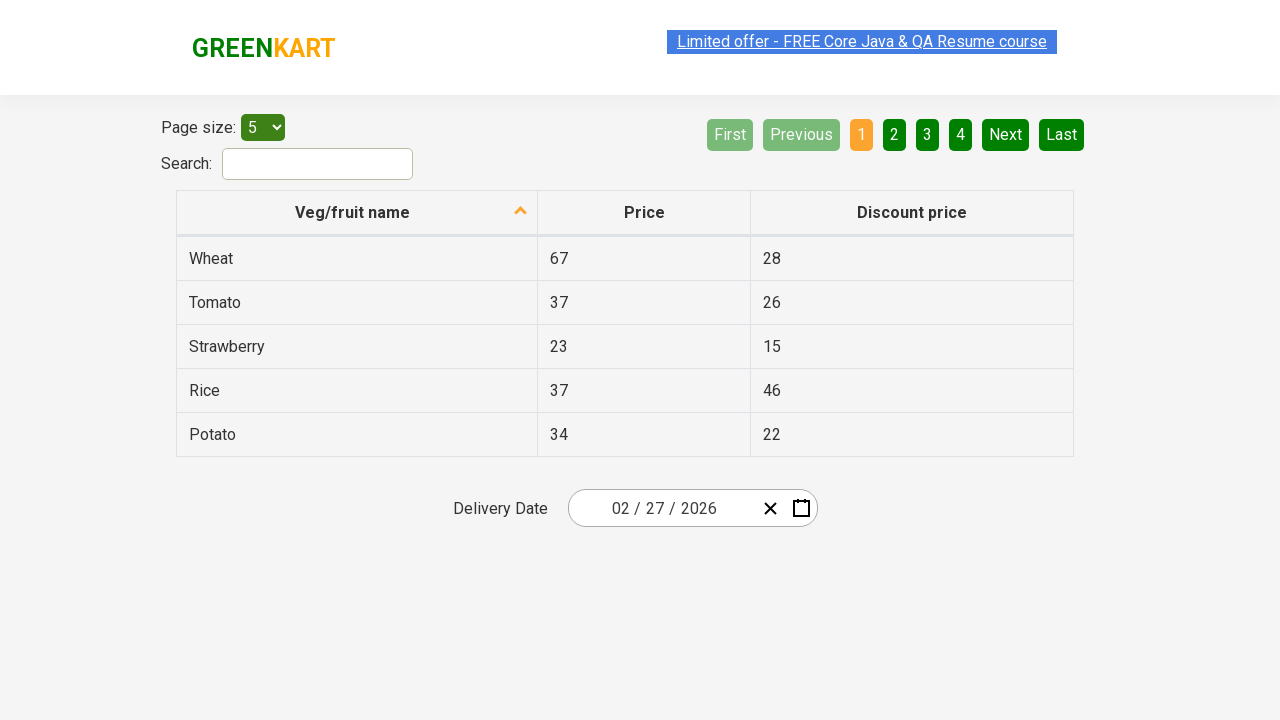

Retrieved page title: GreenKart - veg and fruits kart
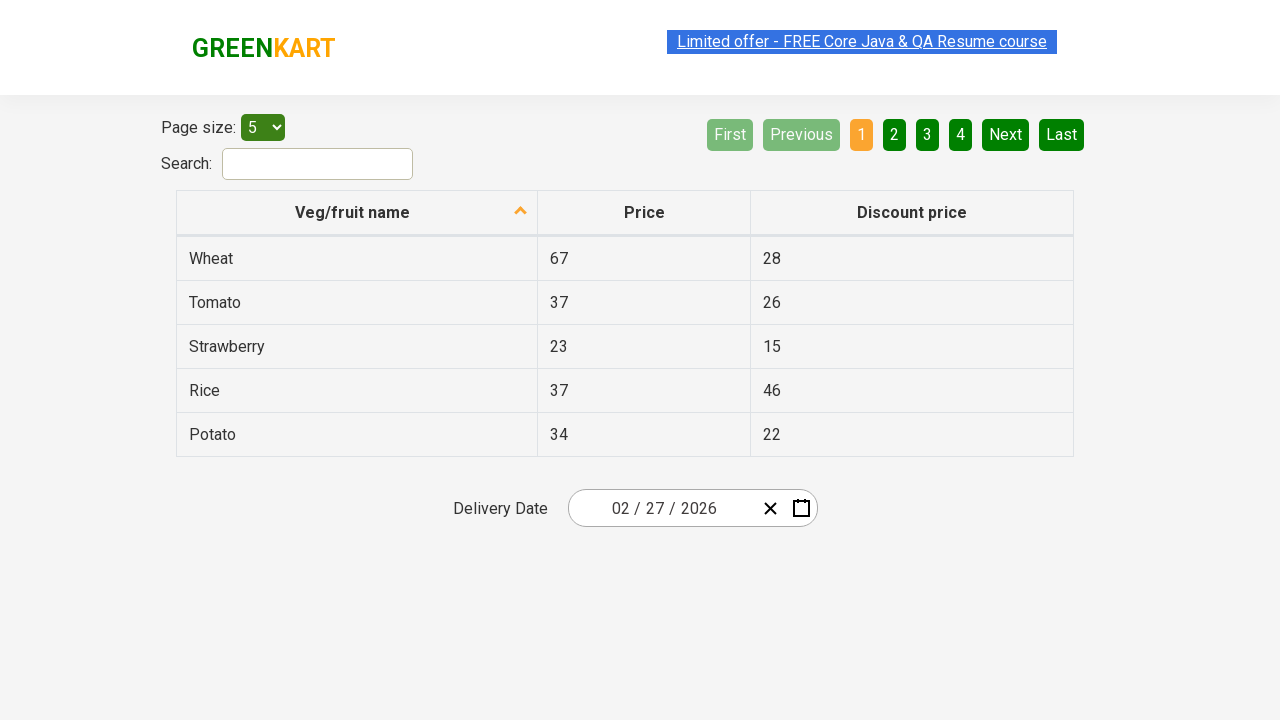

Printed page title to console
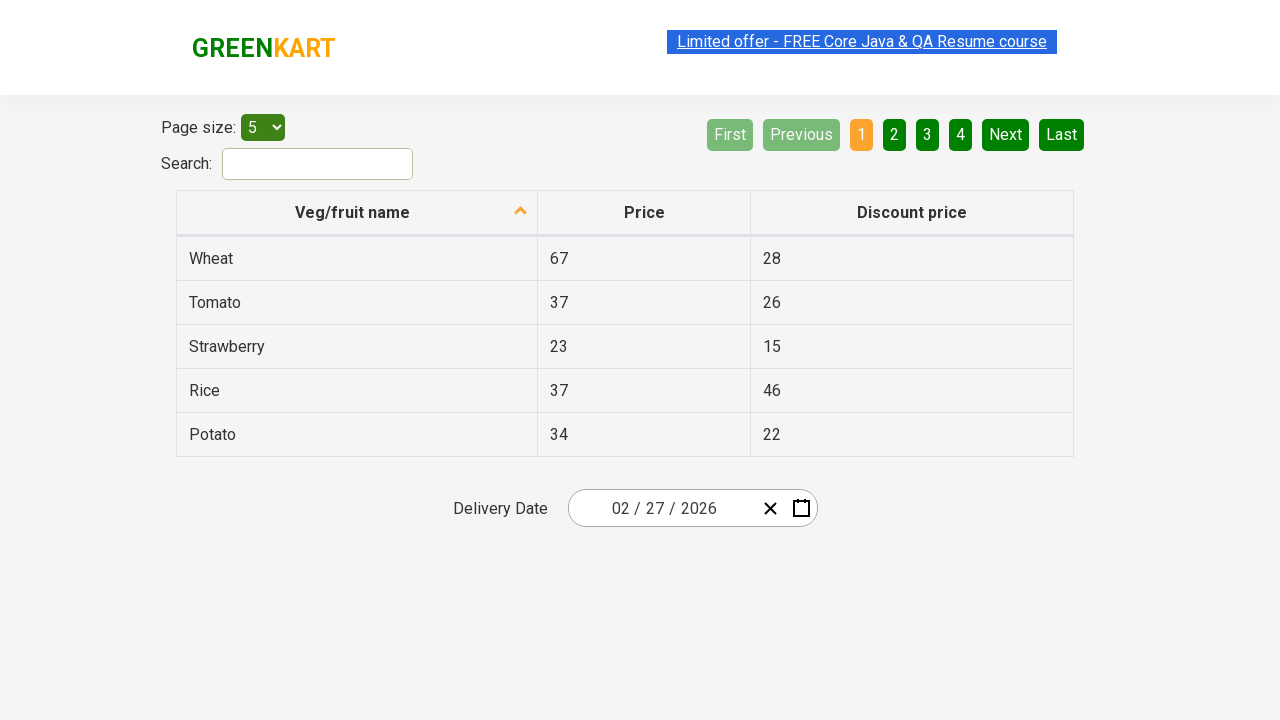

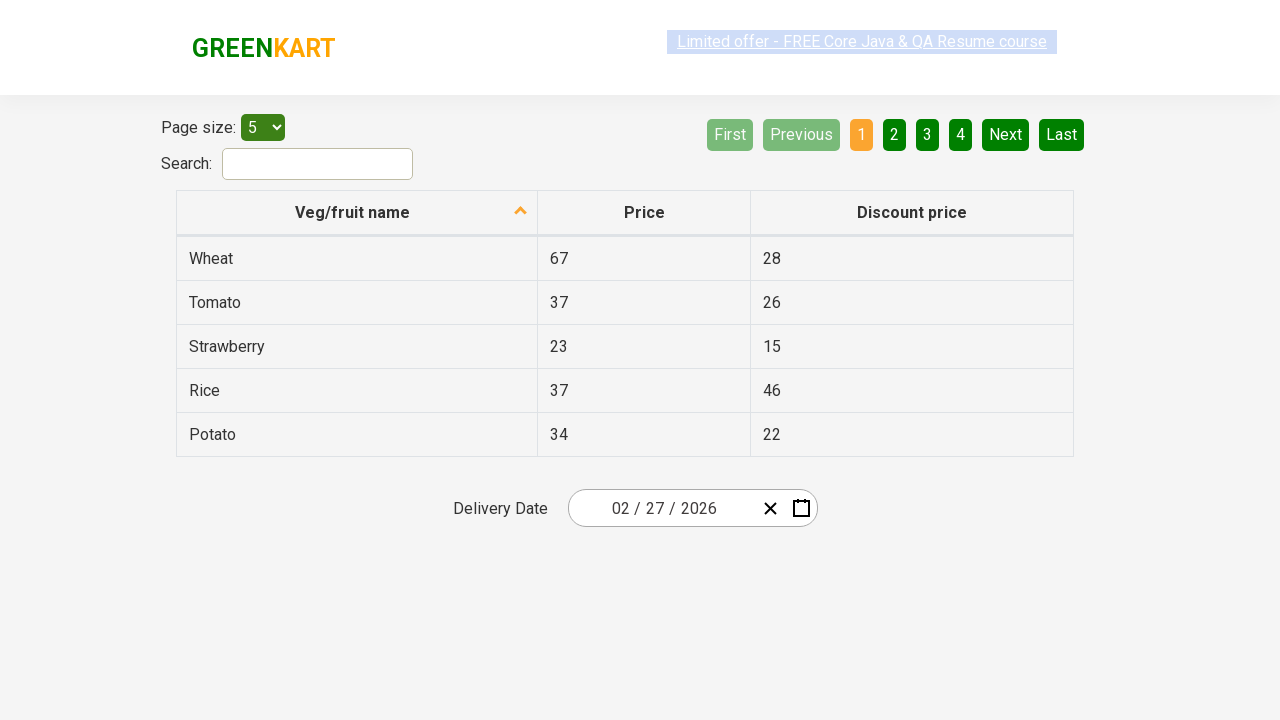